Tests right-click context menu functionality by performing a context click on a button, selecting the Copy option from the menu, and accepting the resulting alert dialog

Starting URL: http://swisnl.github.io/jQuery-contextMenu/demo.html

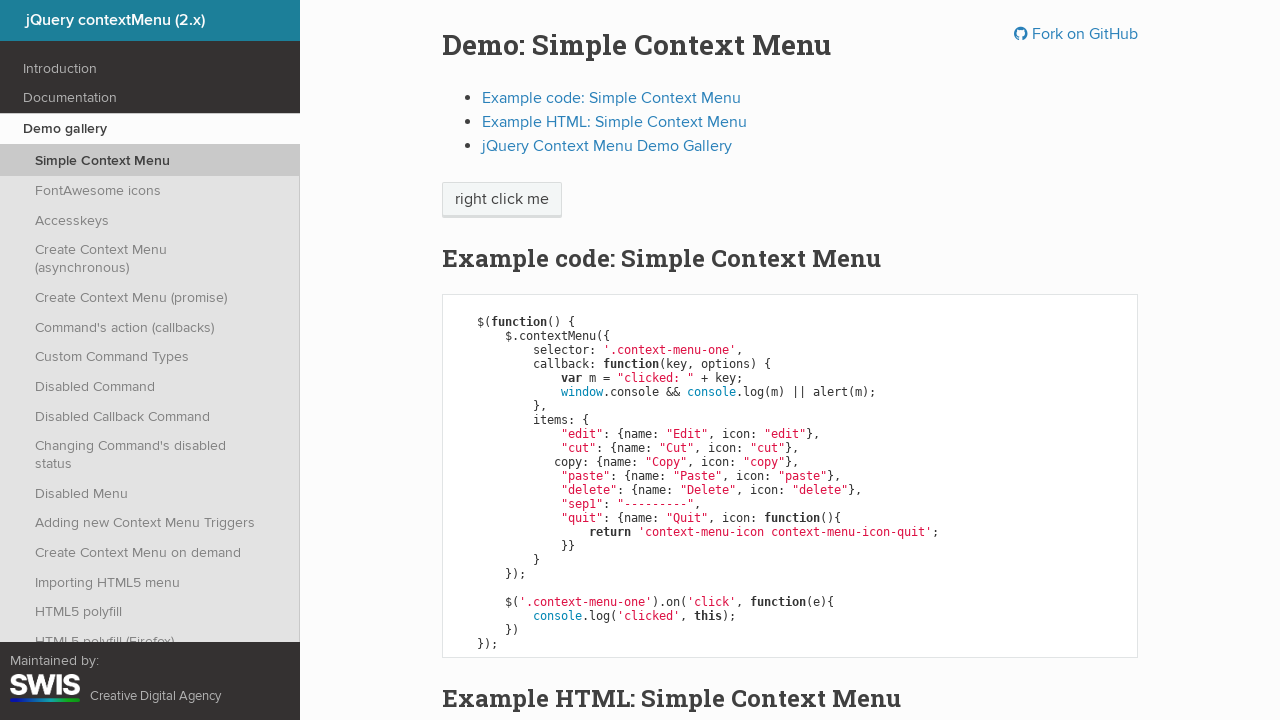

Right-clicked on context menu button at (502, 200) on span.context-menu-one.btn.btn-neutral
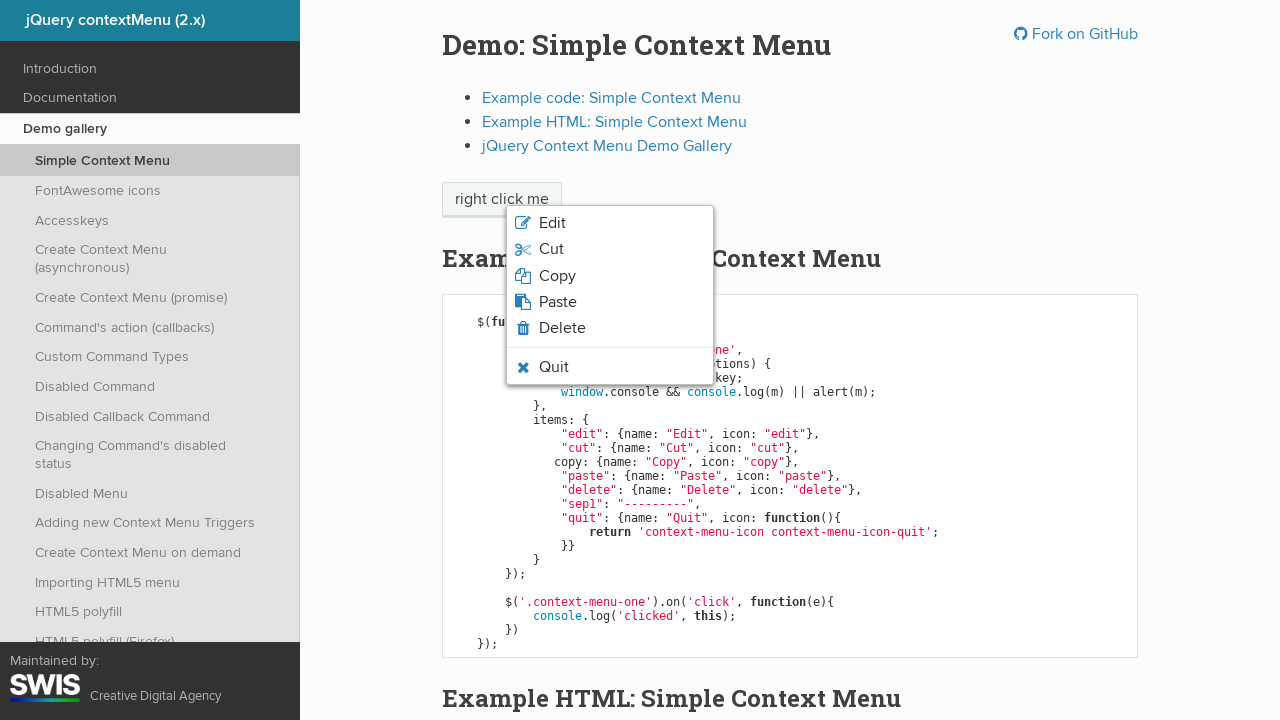

Clicked Copy option from context menu at (557, 276) on xpath=//span[normalize-space()='Copy']
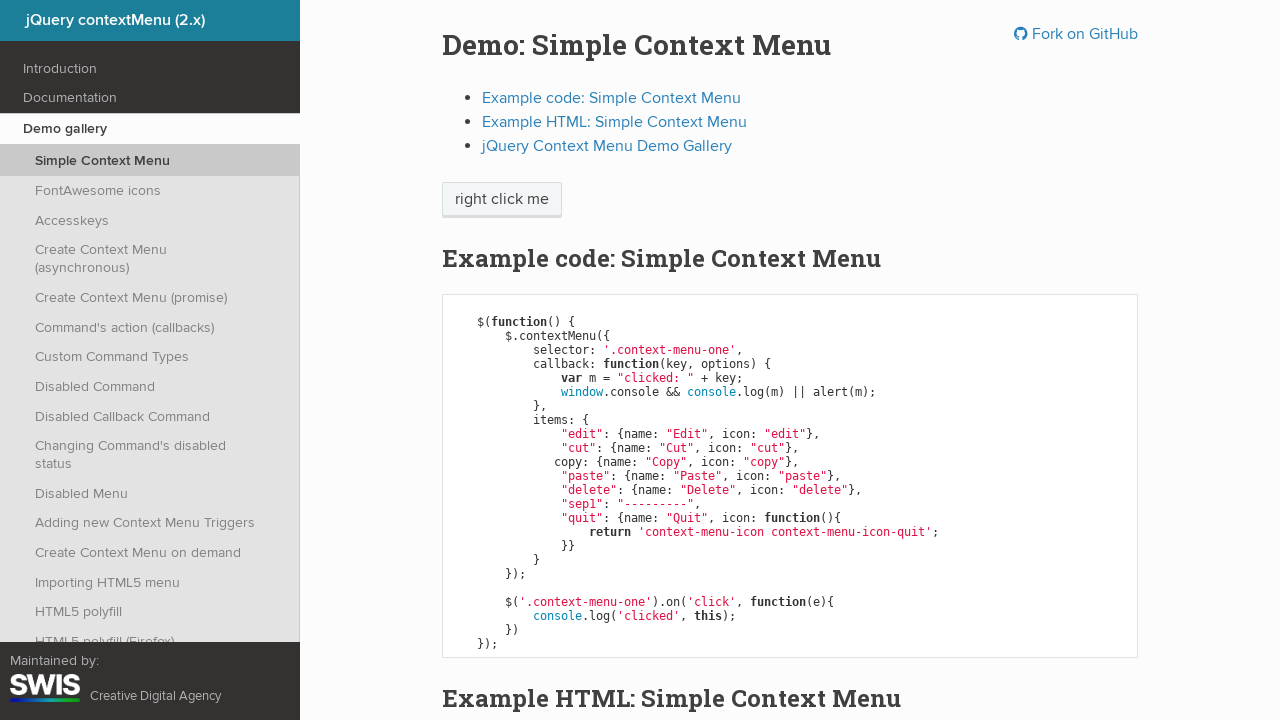

Set up dialog handler to accept alert
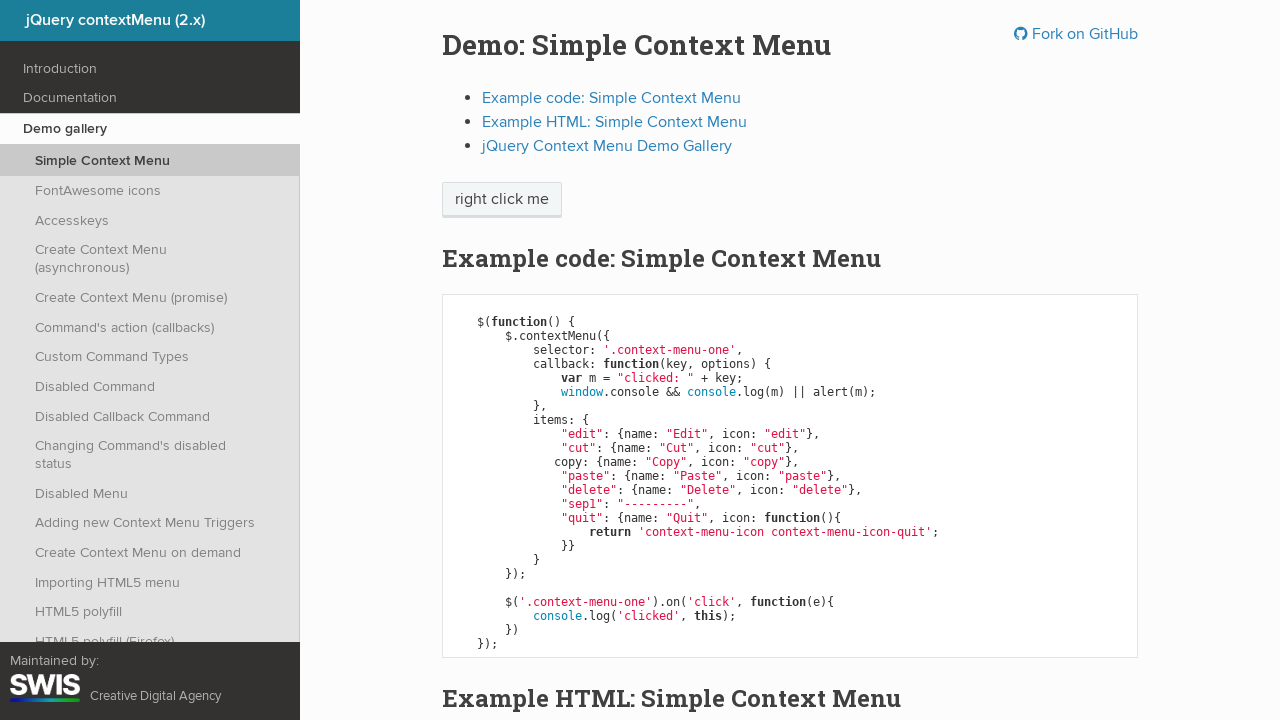

Waited for alert dialog to be processed
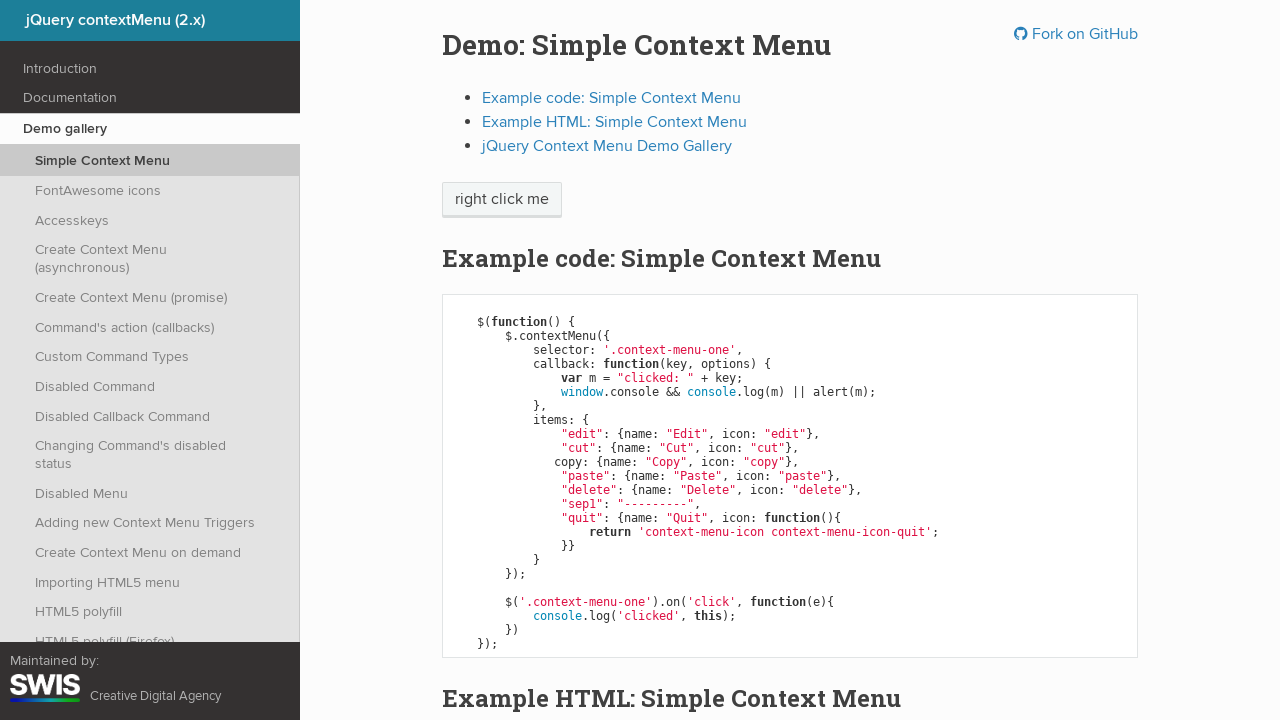

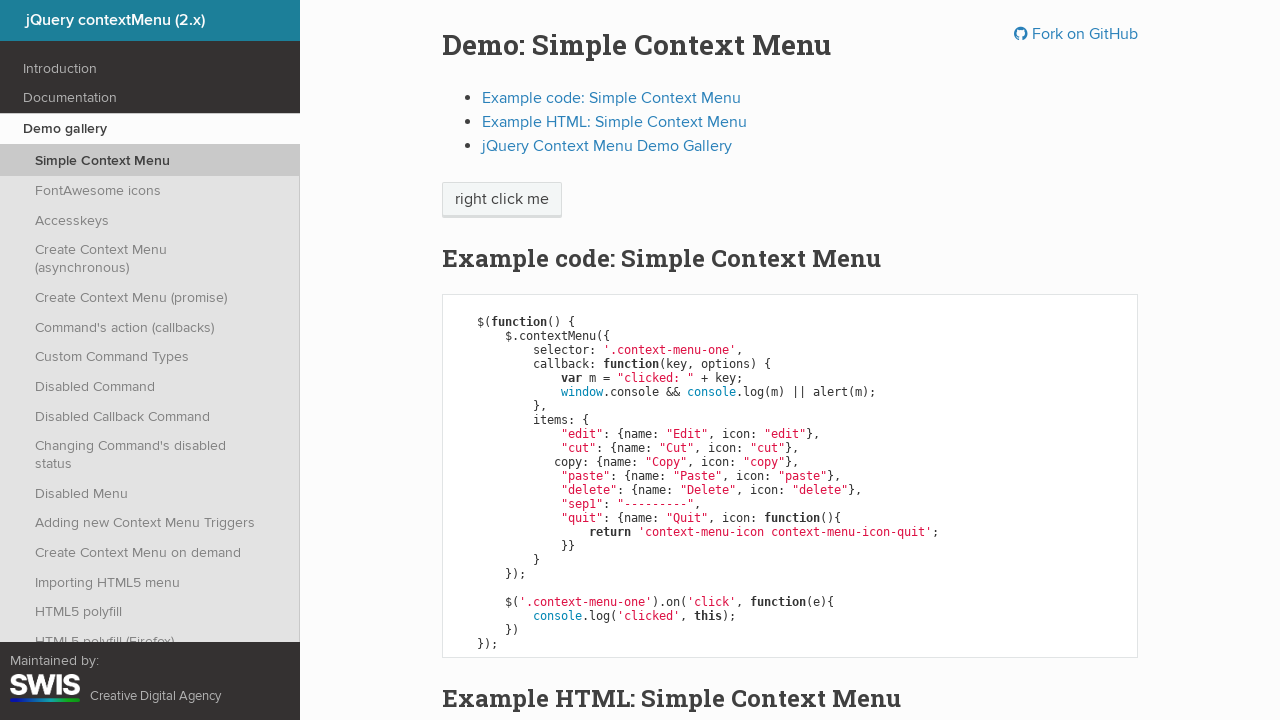